Tests finding and clicking a link by dynamically calculated text, then fills out a multi-field form with personal information and submits it.

Starting URL: http://suninjuly.github.io/find_link_text

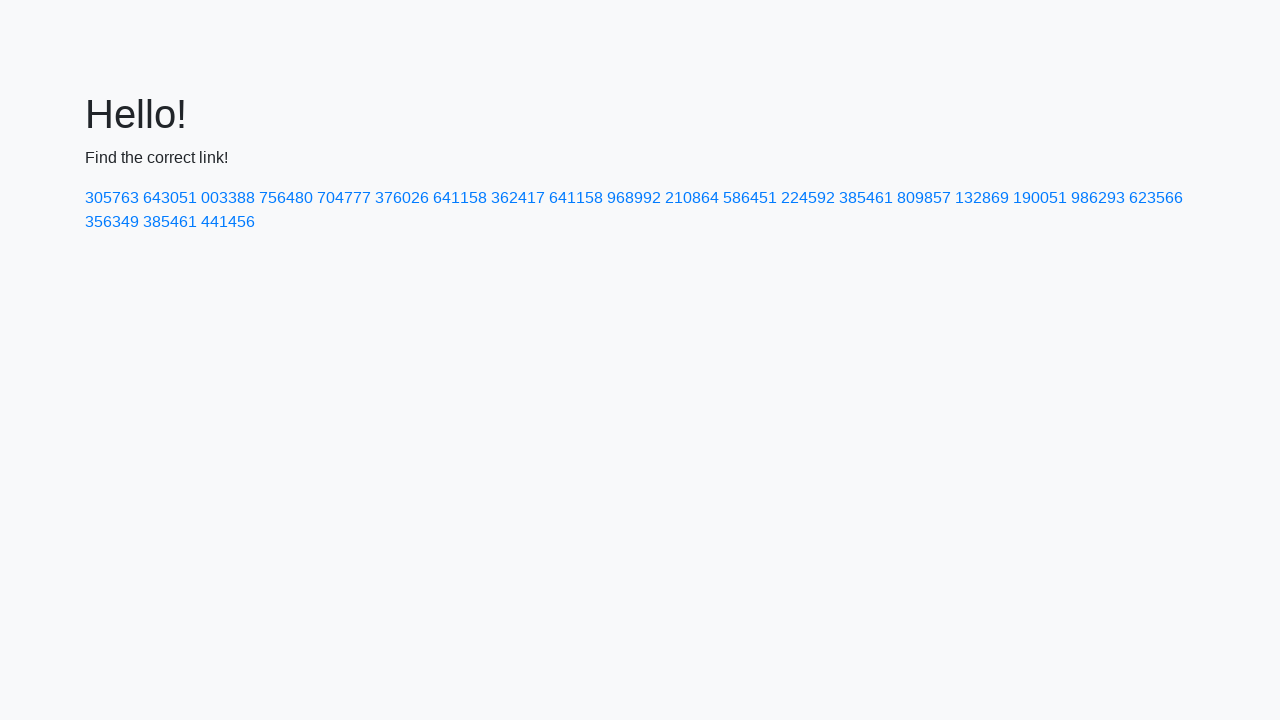

Clicked link with dynamically calculated text '224592' at (808, 198) on text=224592
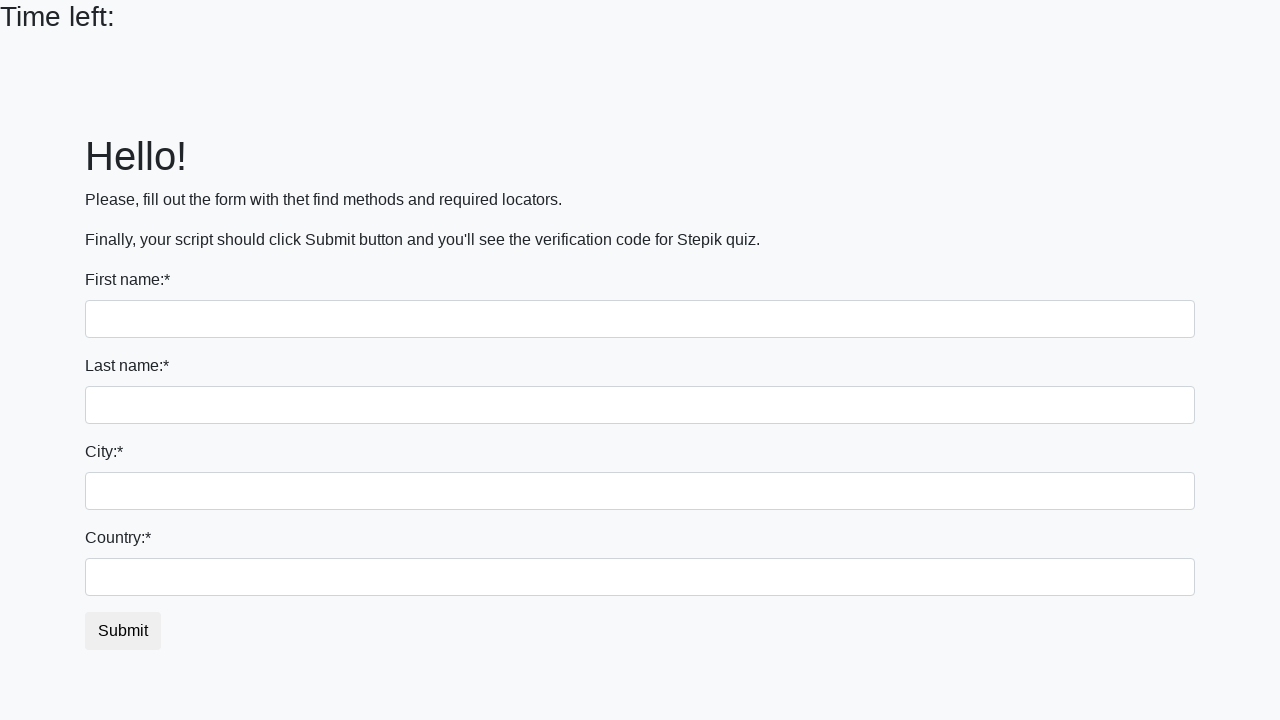

Filled first name field with 'Ivan' on input
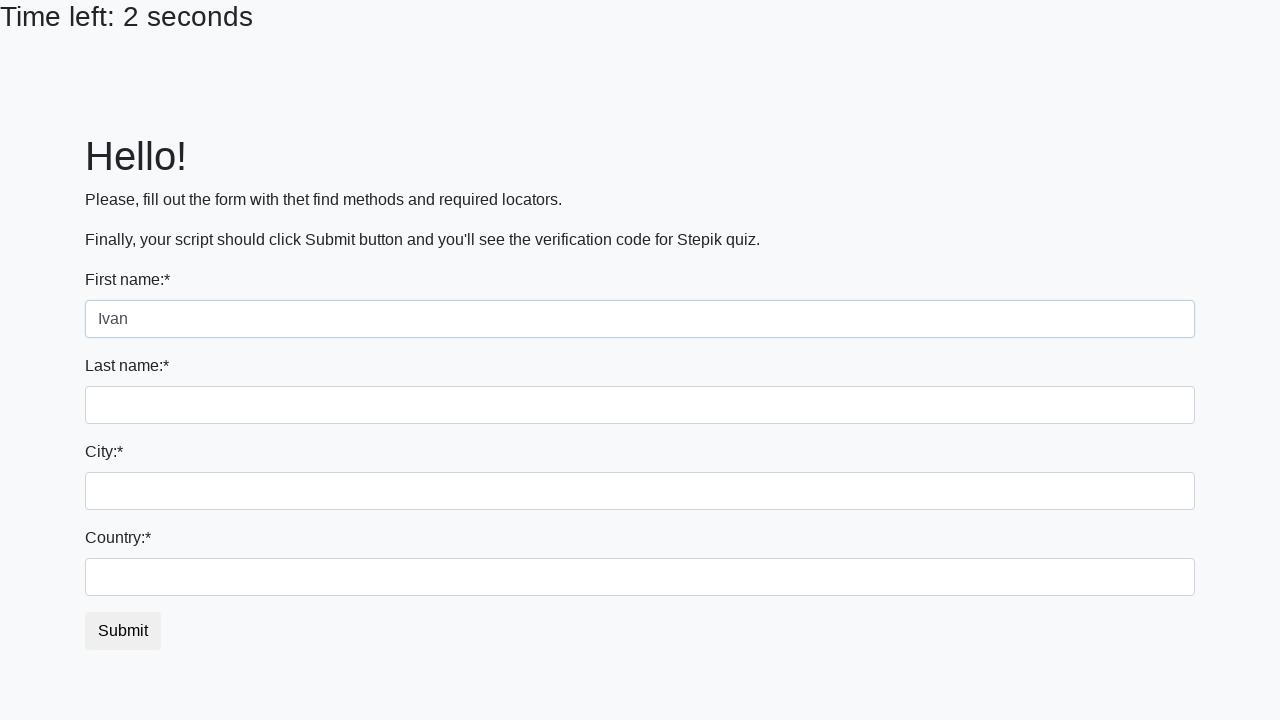

Filled last name field with 'Petrov' on input[name='last_name']
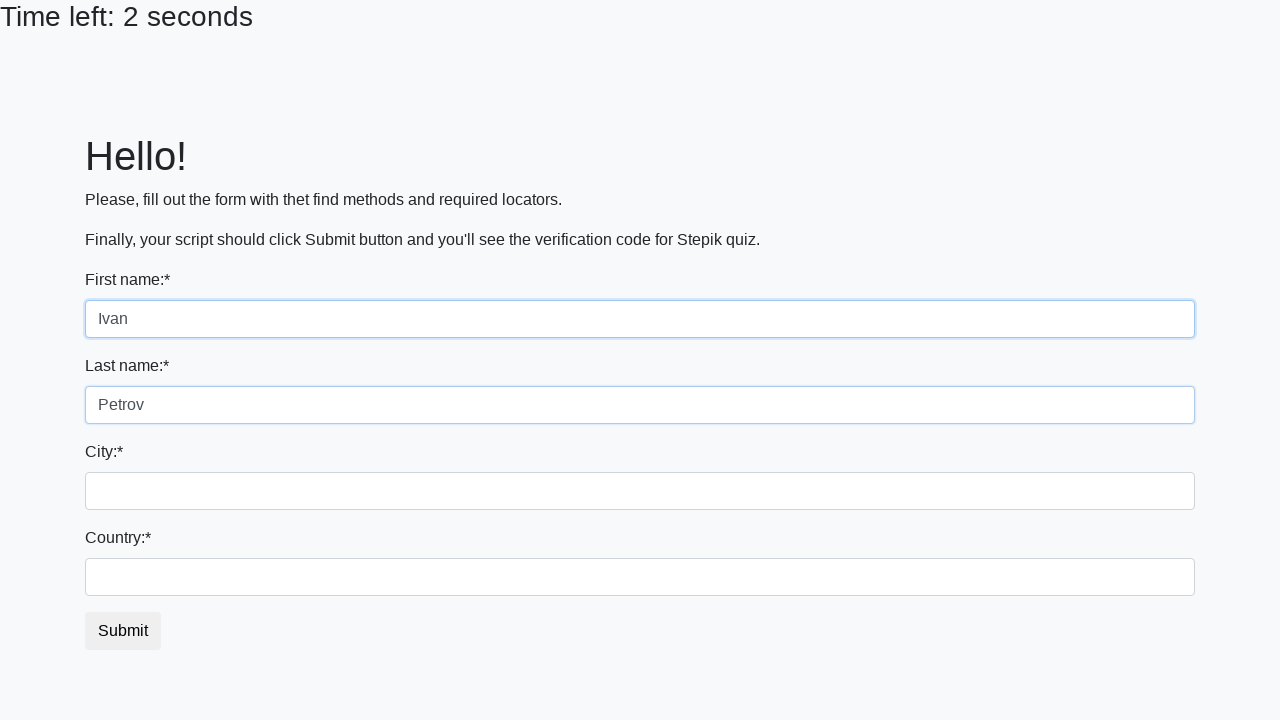

Filled city field with 'Smolensk' on .city
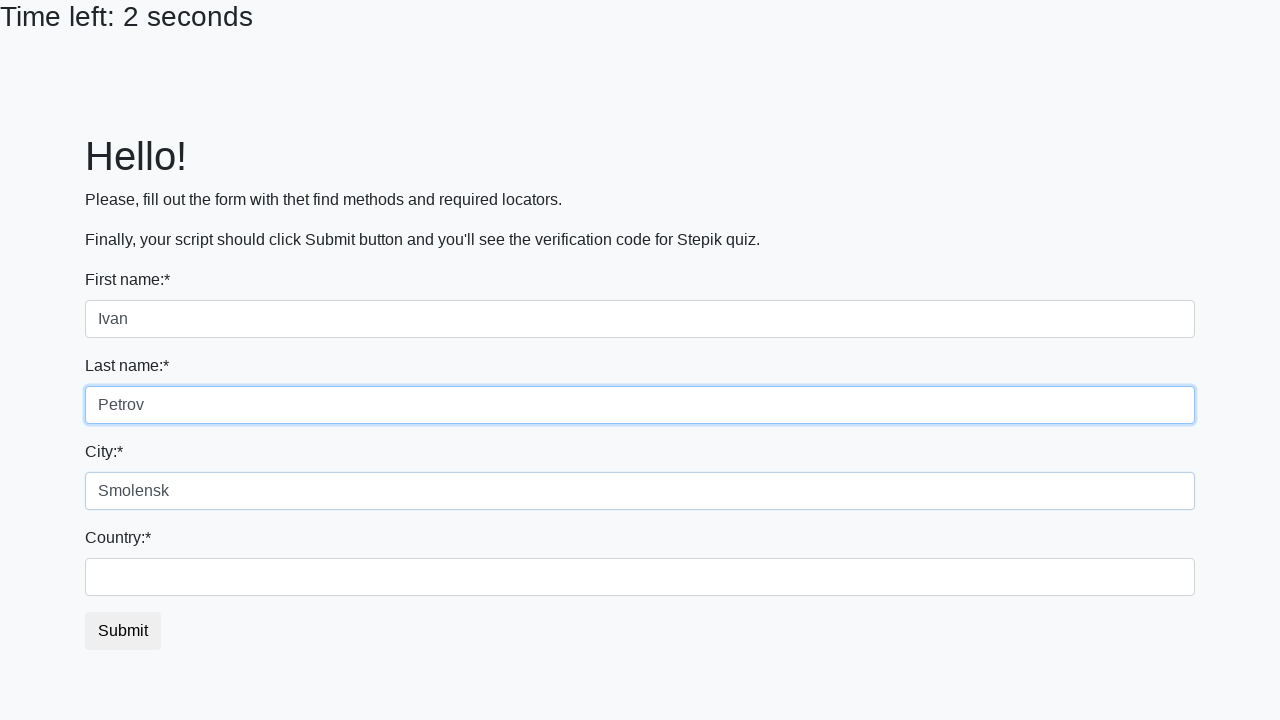

Filled country field with 'Russia' on #country
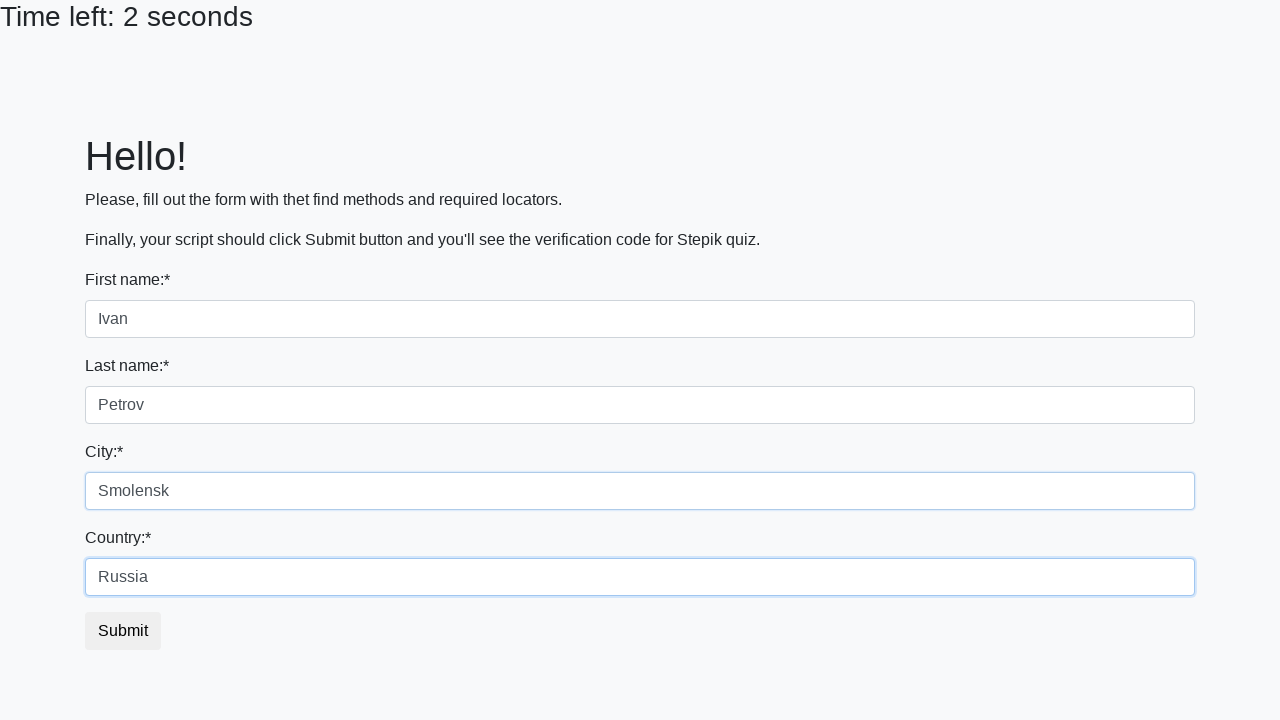

Clicked submit button to complete form submission at (123, 631) on button[type='submit']
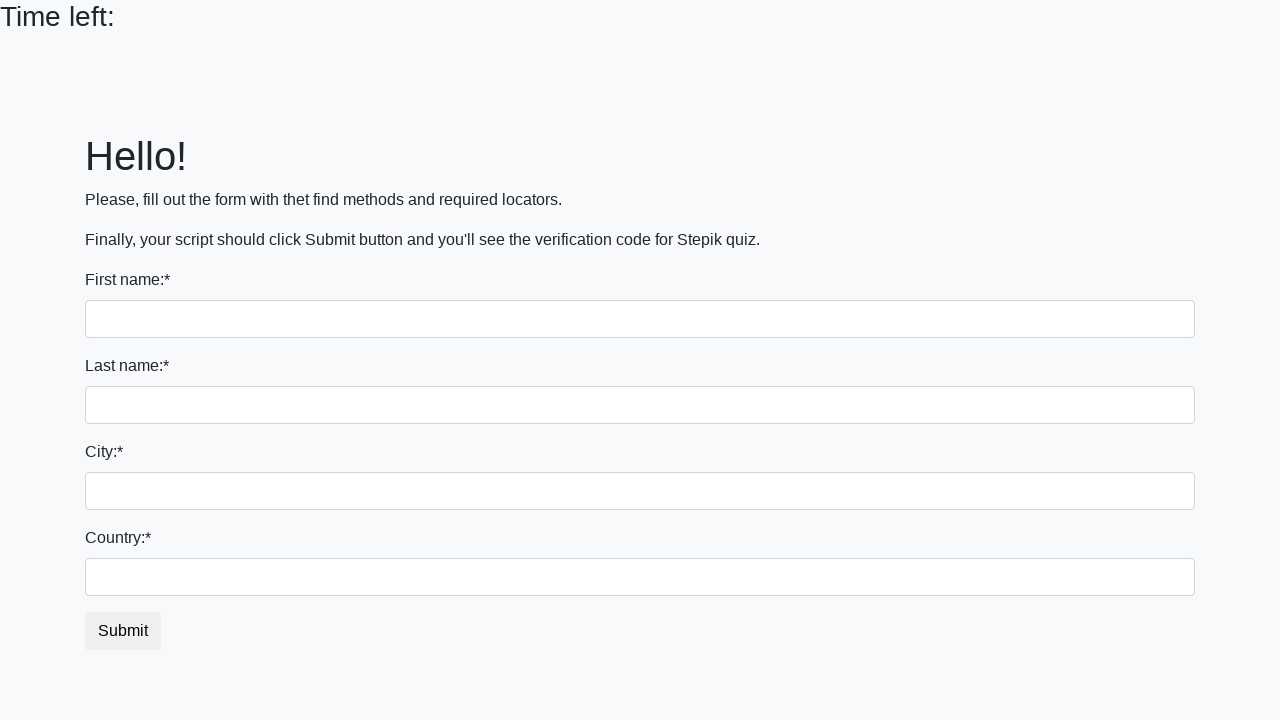

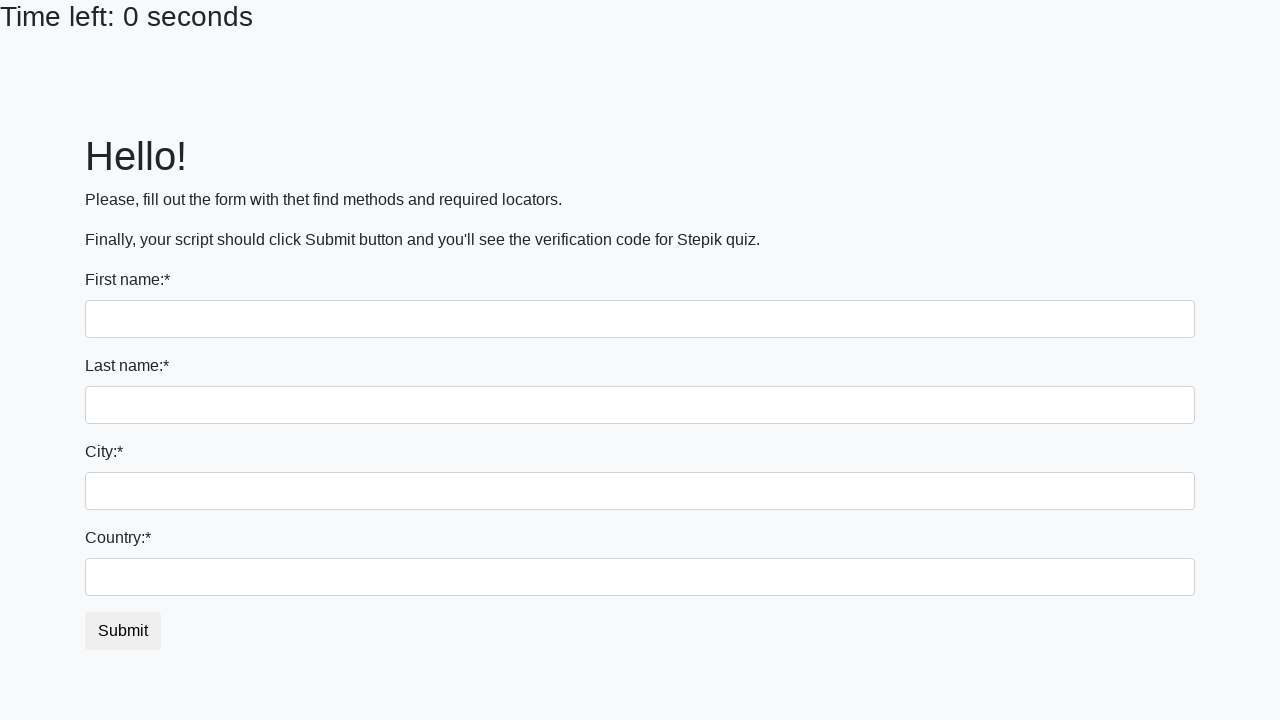